Tests adding a new book by clicking "Lägg till bok" button, filling in title and author fields, then verifying the book appears in the catalog.

Starting URL: https://tap-ht24-testverktyg.github.io/exam-template/

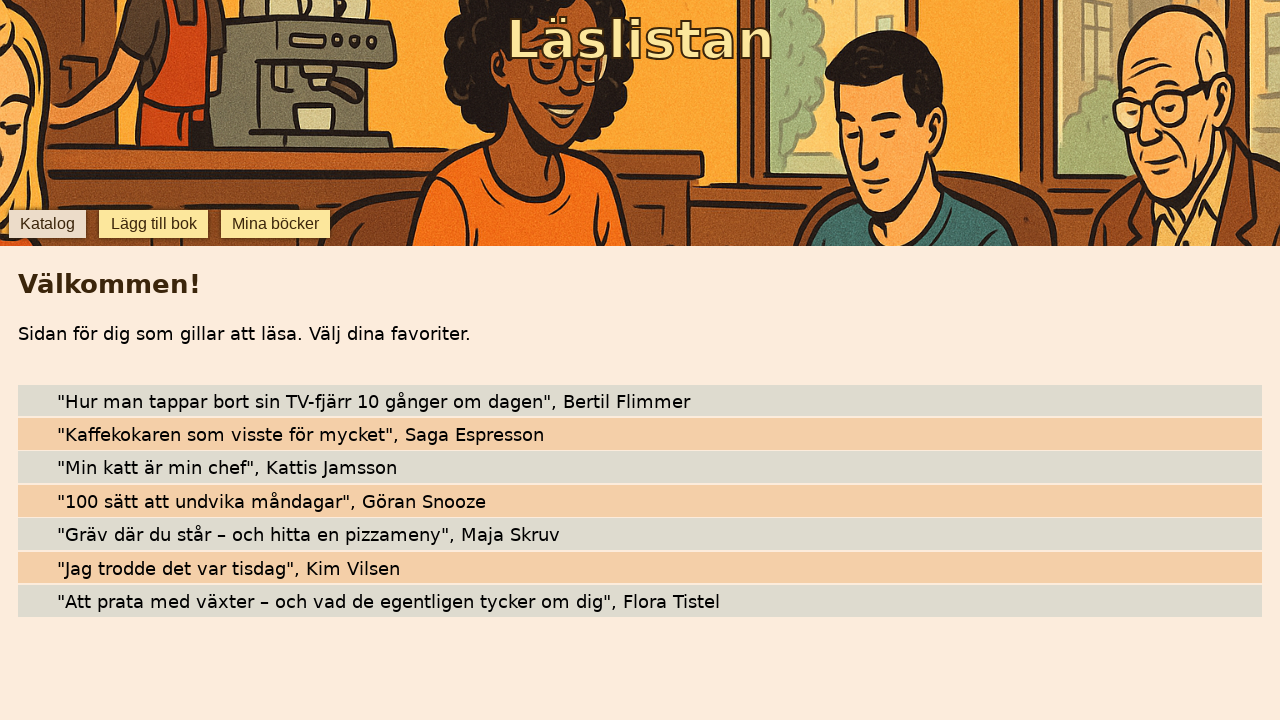

Clicked 'Lägg till bok' button to open add book dialog at (154, 224) on internal:role=button[name="Lägg till bok"i]
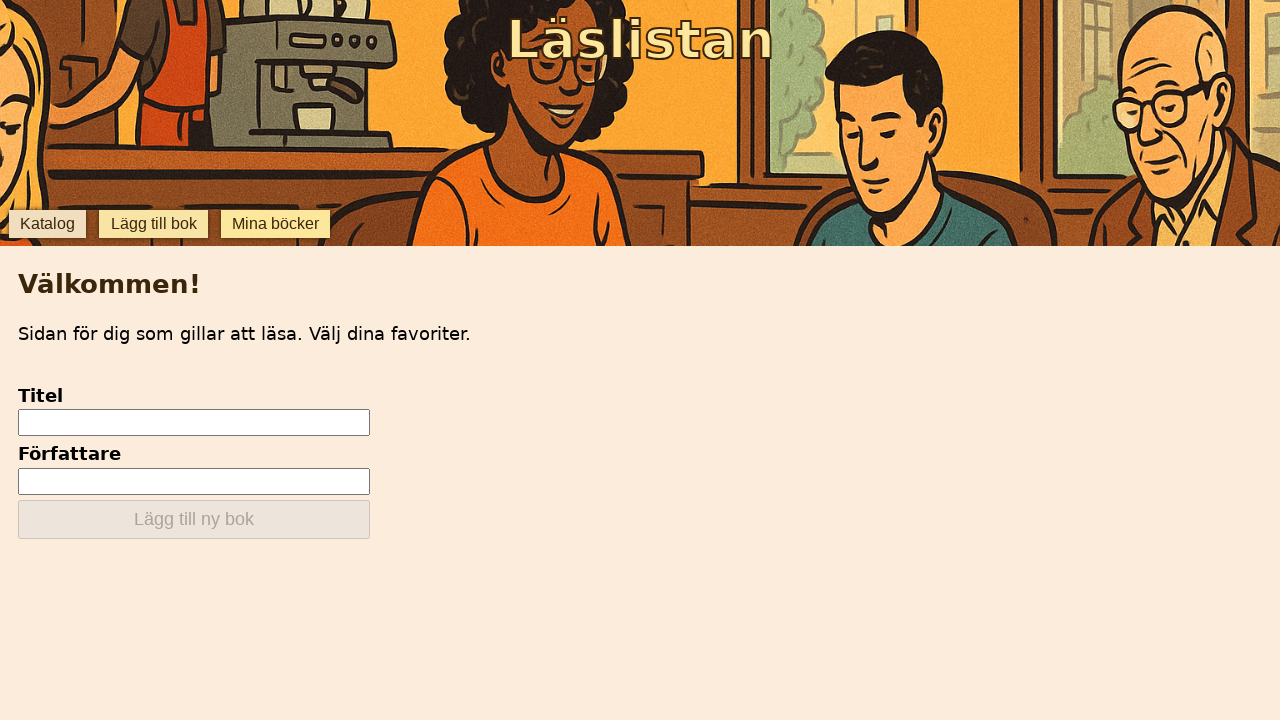

Title input field loaded and ready
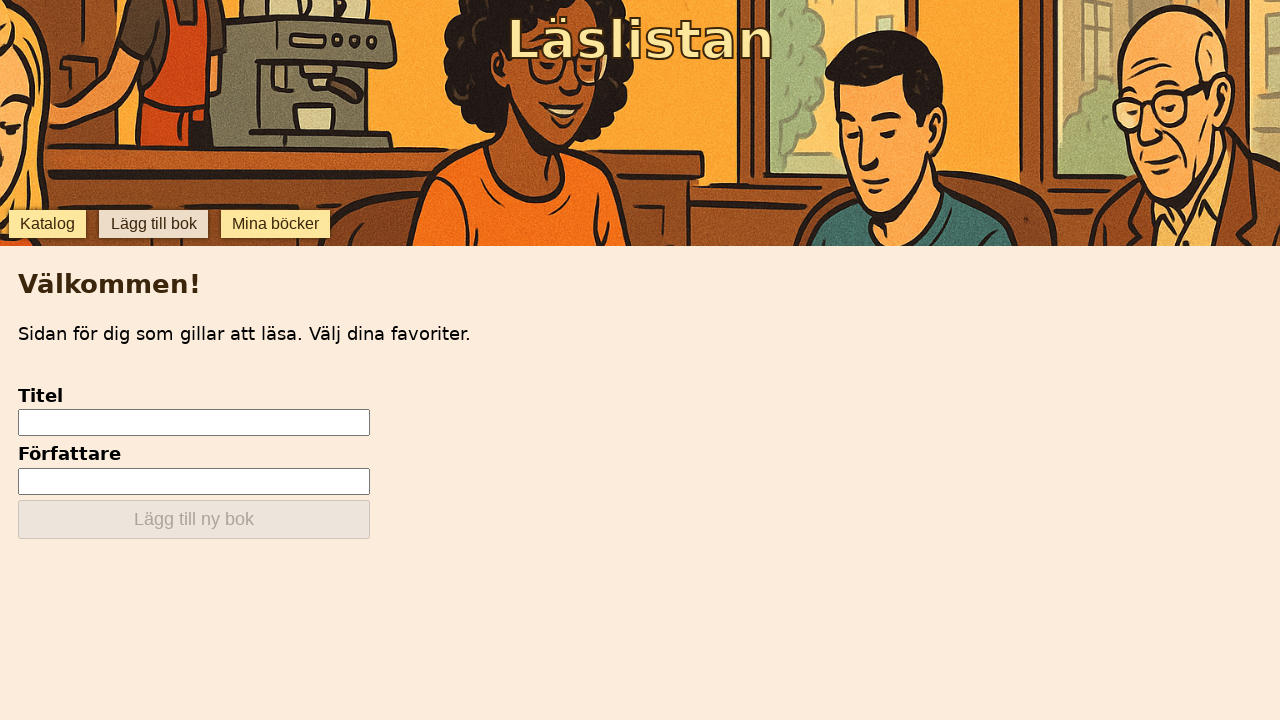

Filled title field with 'Min Testbok' on internal:testid=[data-testid="add-input-title"s]
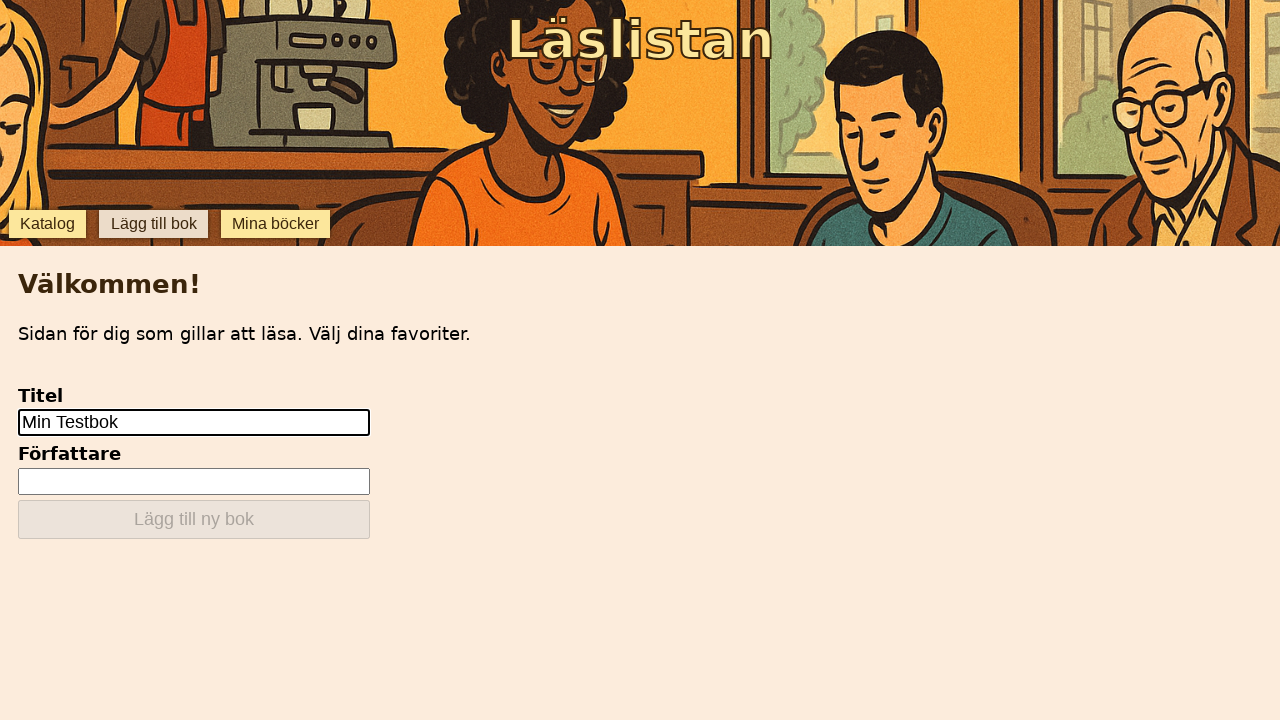

Filled author field with 'Test Författare' on internal:testid=[data-testid="add-input-author"s]
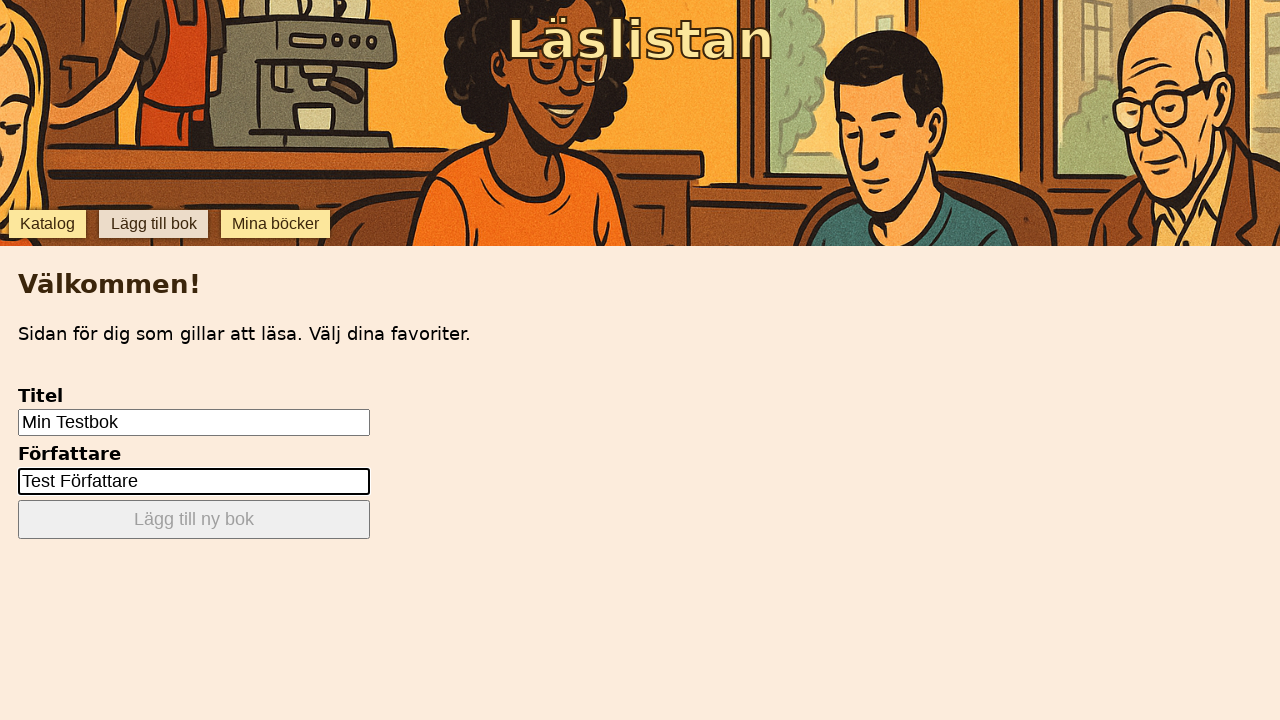

Save button 'Lägg till ny bok' is visible and ready
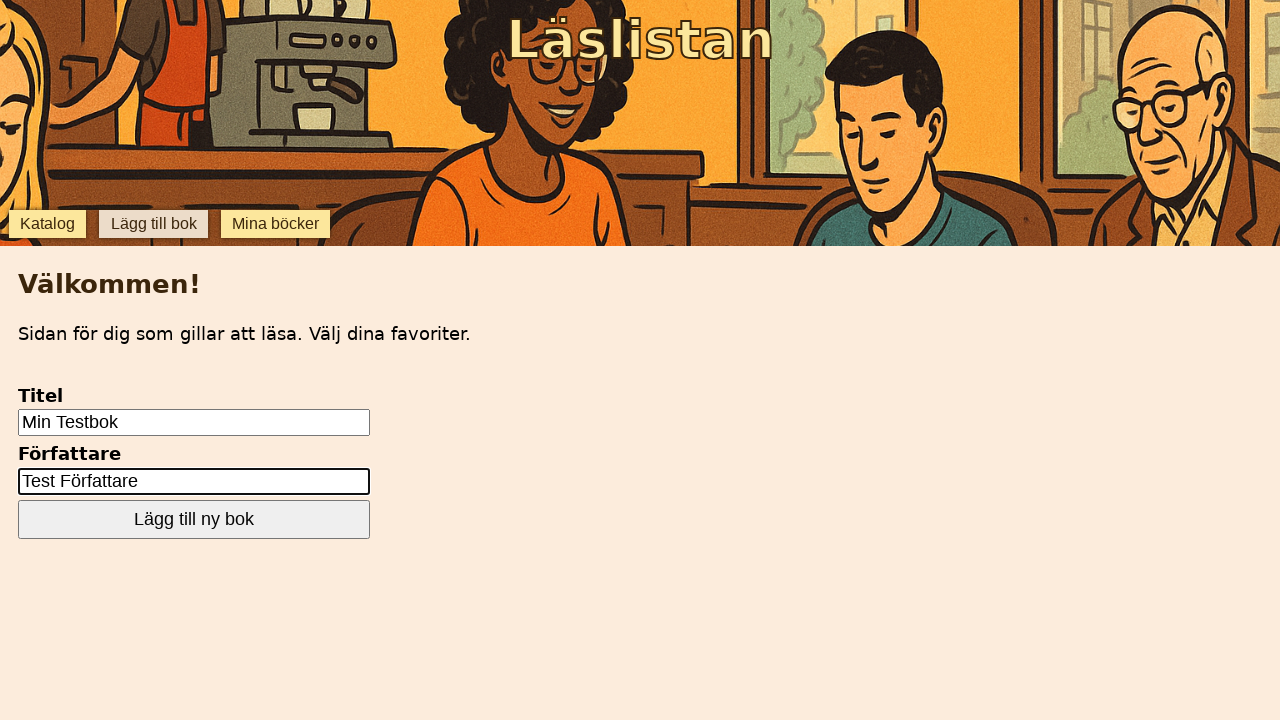

Clicked save button to add the new book at (194, 520) on internal:role=button[name="Lägg till ny bok"i]
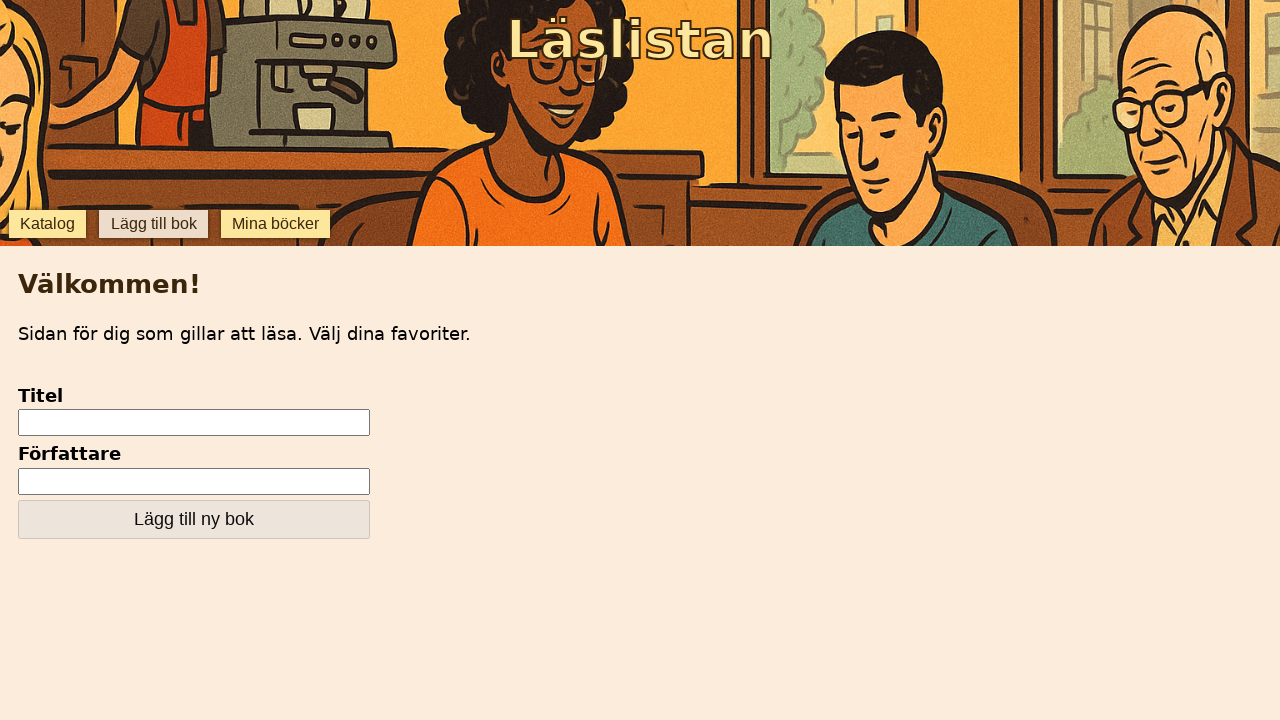

Katalog tab button is visible and ready
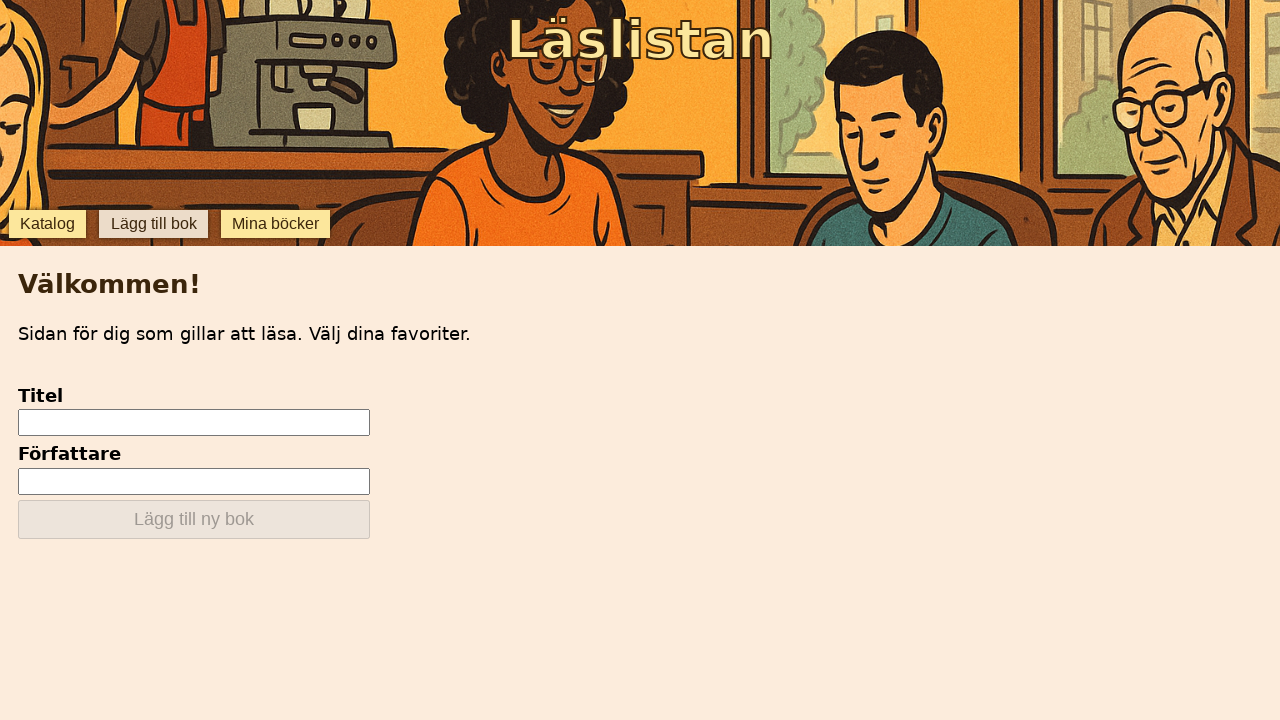

Clicked Katalog tab to navigate to book catalog at (47, 224) on internal:role=button[name="Katalog"i]
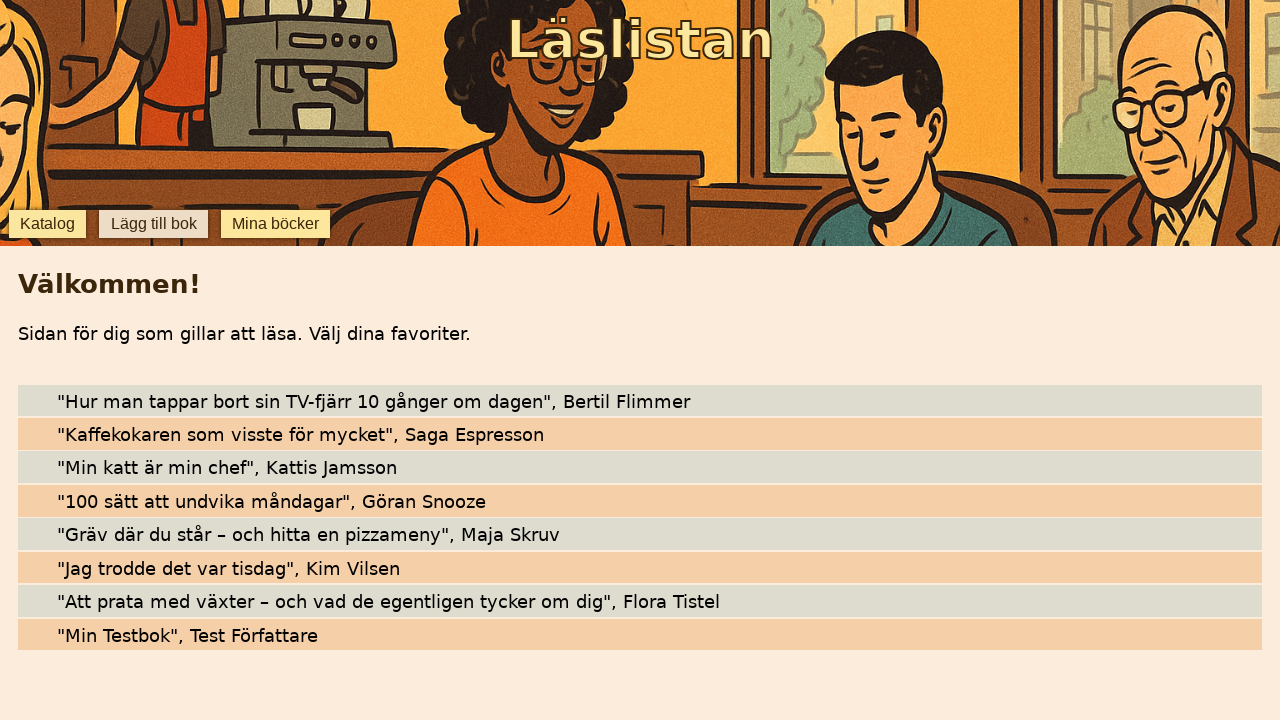

Verified that 'Min Testbok' is visible in the catalog
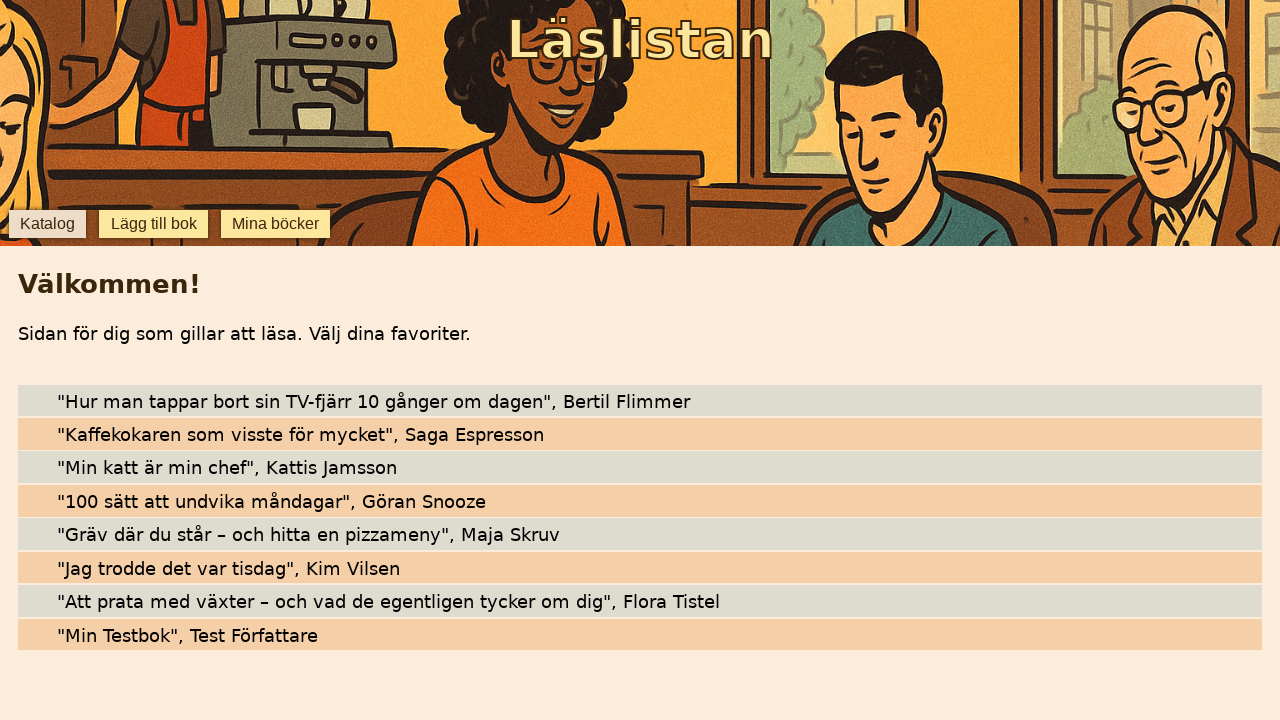

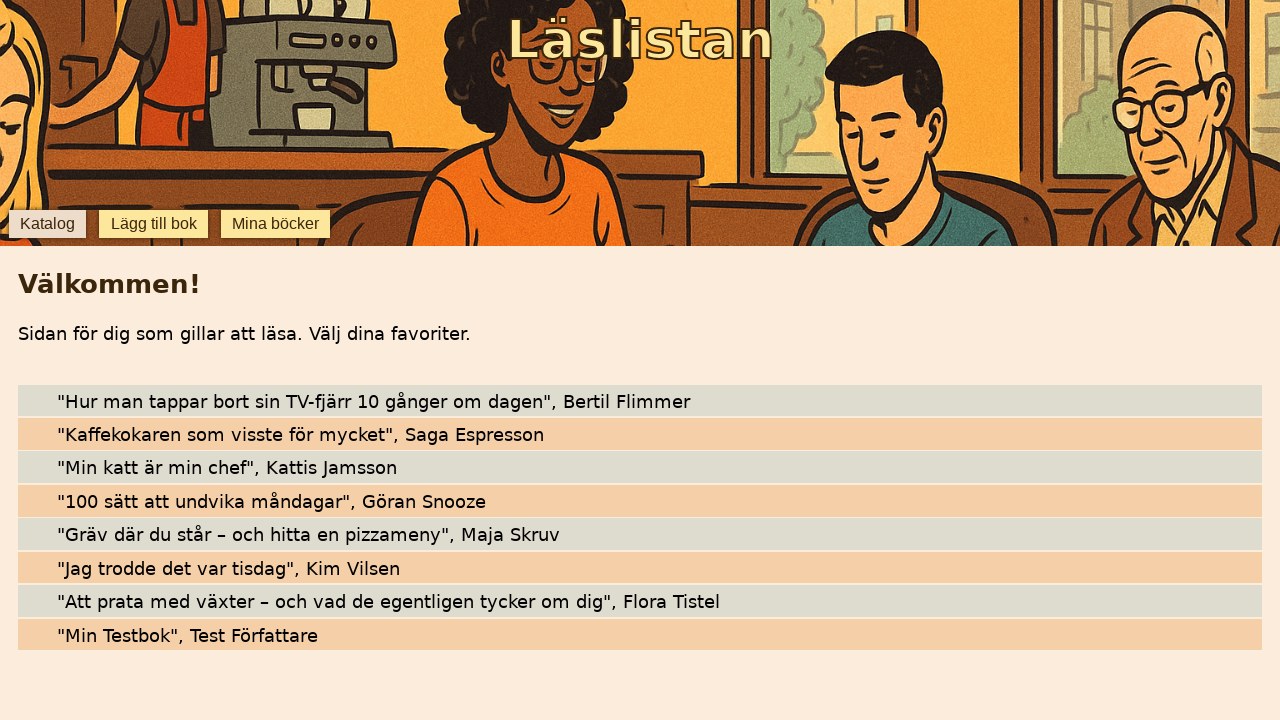